Tests the Playwright homepage by clicking the "Get started" link and verifying the page title contains "Playwright"

Starting URL: https://playwright.dev

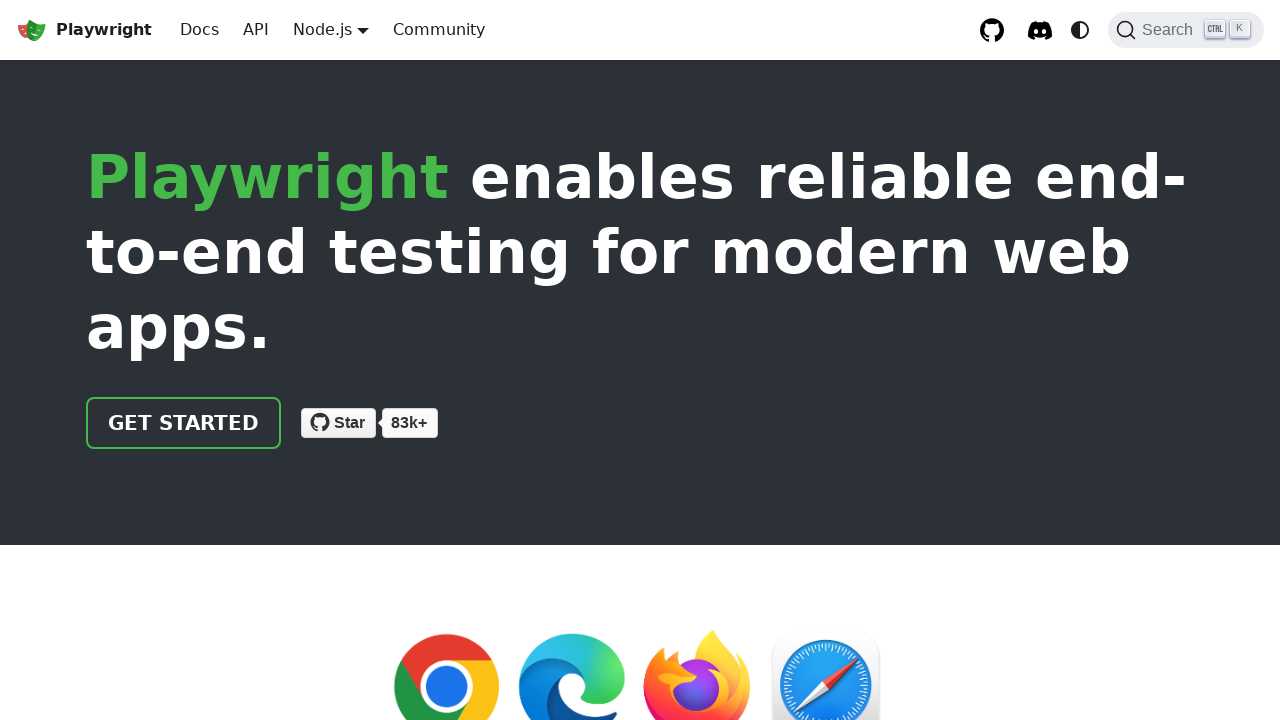

Clicked 'Get started' link at (184, 423) on text=Get started
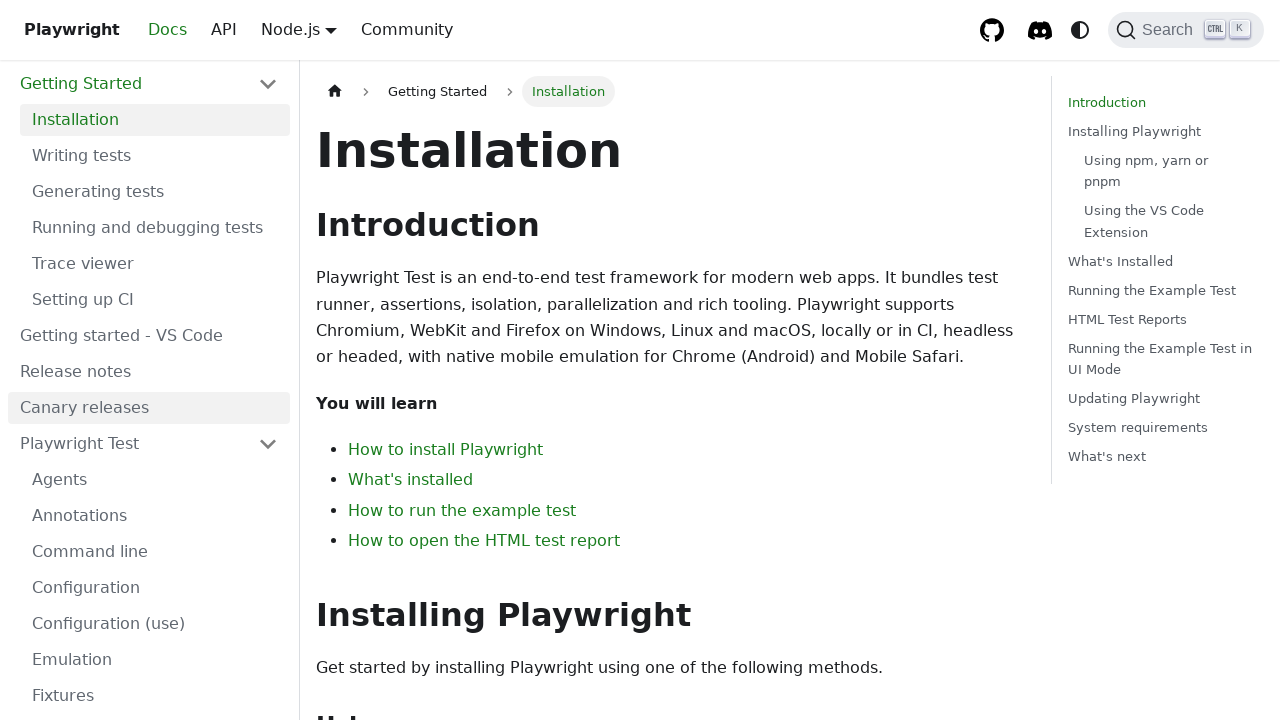

Verified page title contains 'Playwright'
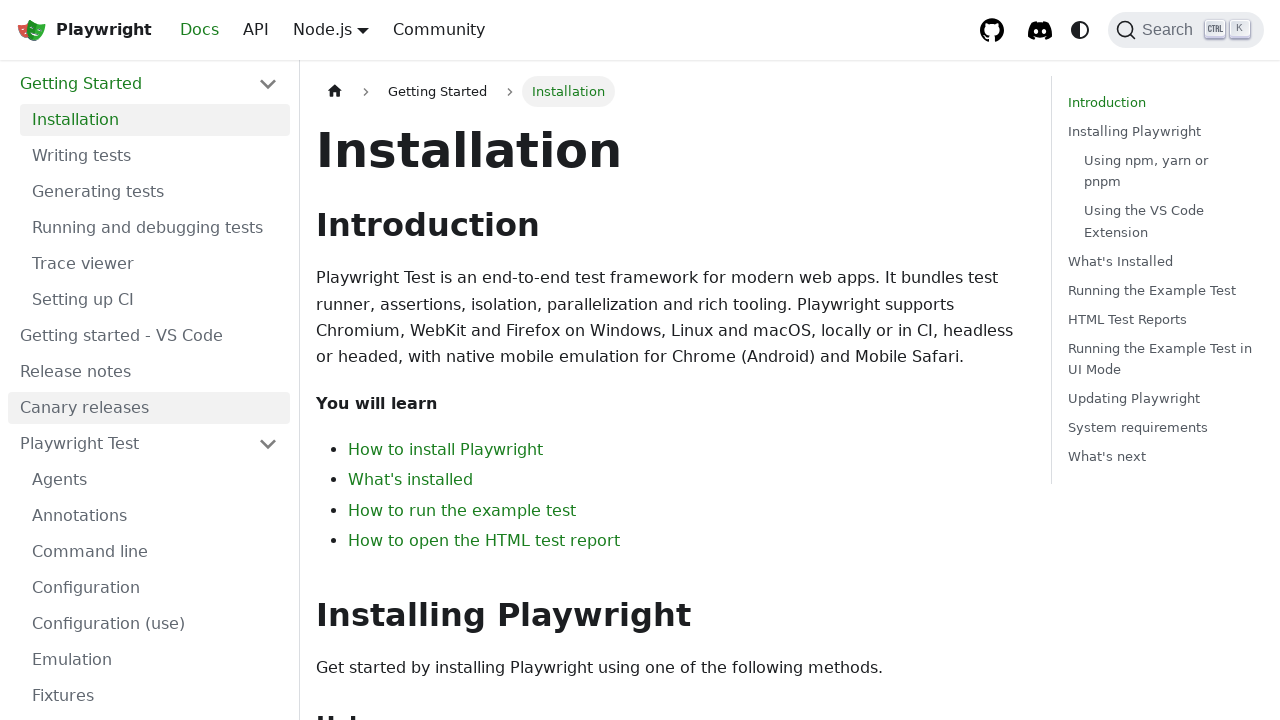

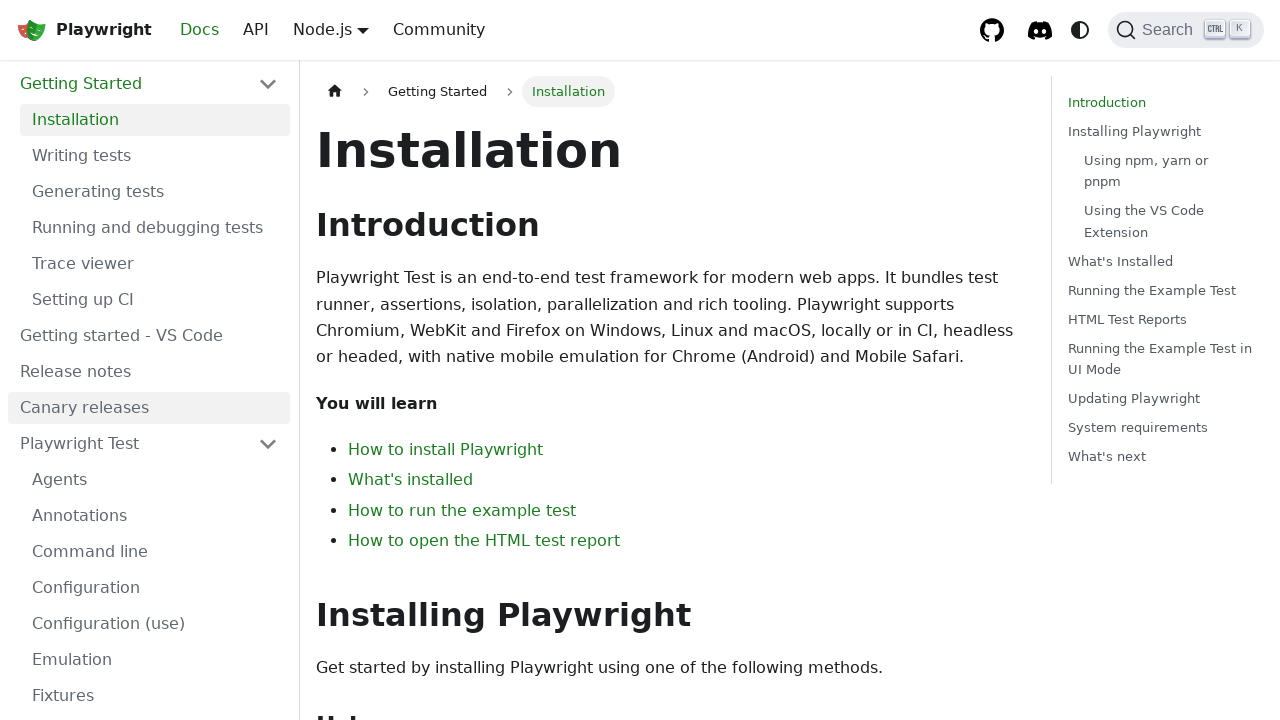